Tests file download functionality by clicking on a file link to initiate a download from a public test site.

Starting URL: http://the-internet.herokuapp.com/download

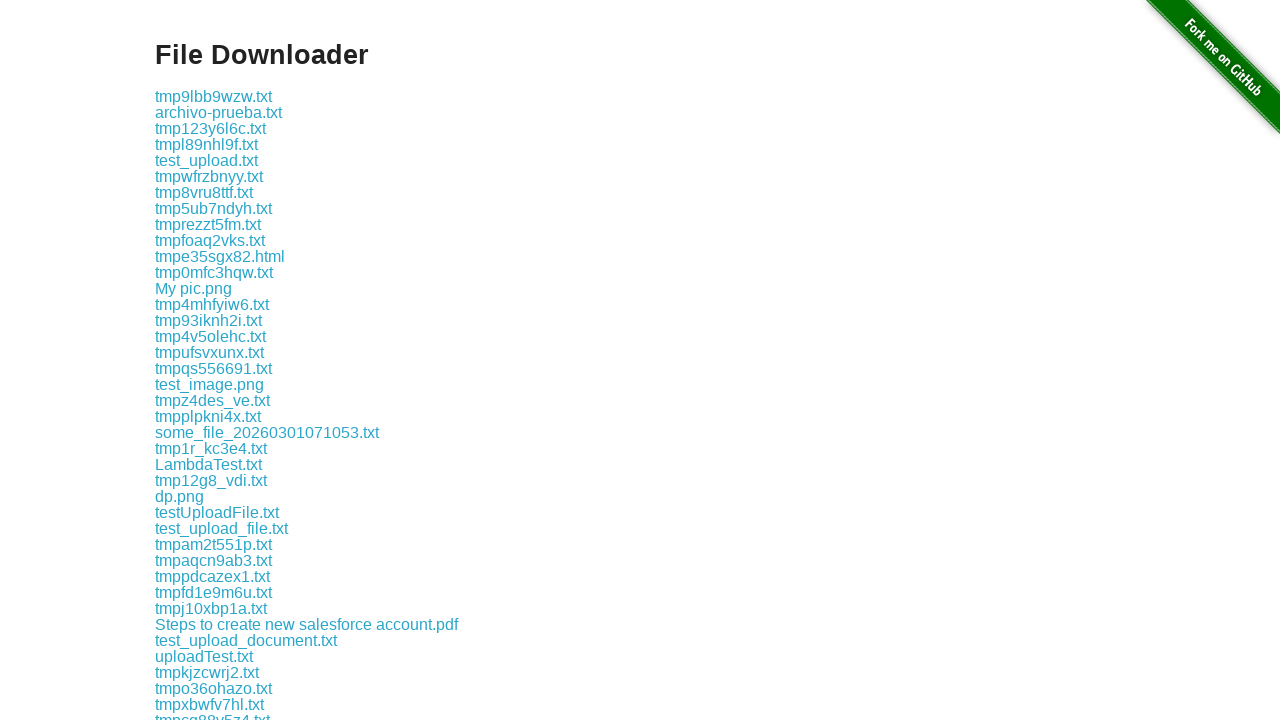

Download link 'some-file.txt' is visible on the page
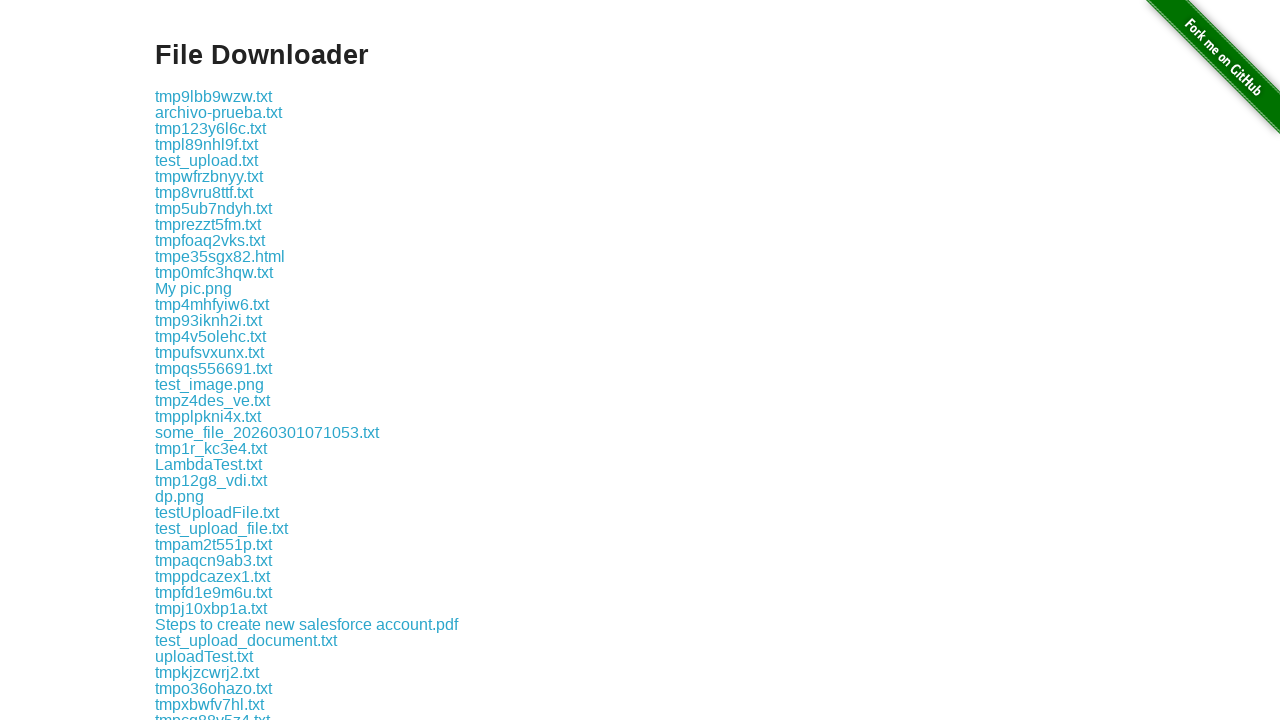

Clicked on file link to initiate download at (198, 360) on a:has-text('some-file.txt')
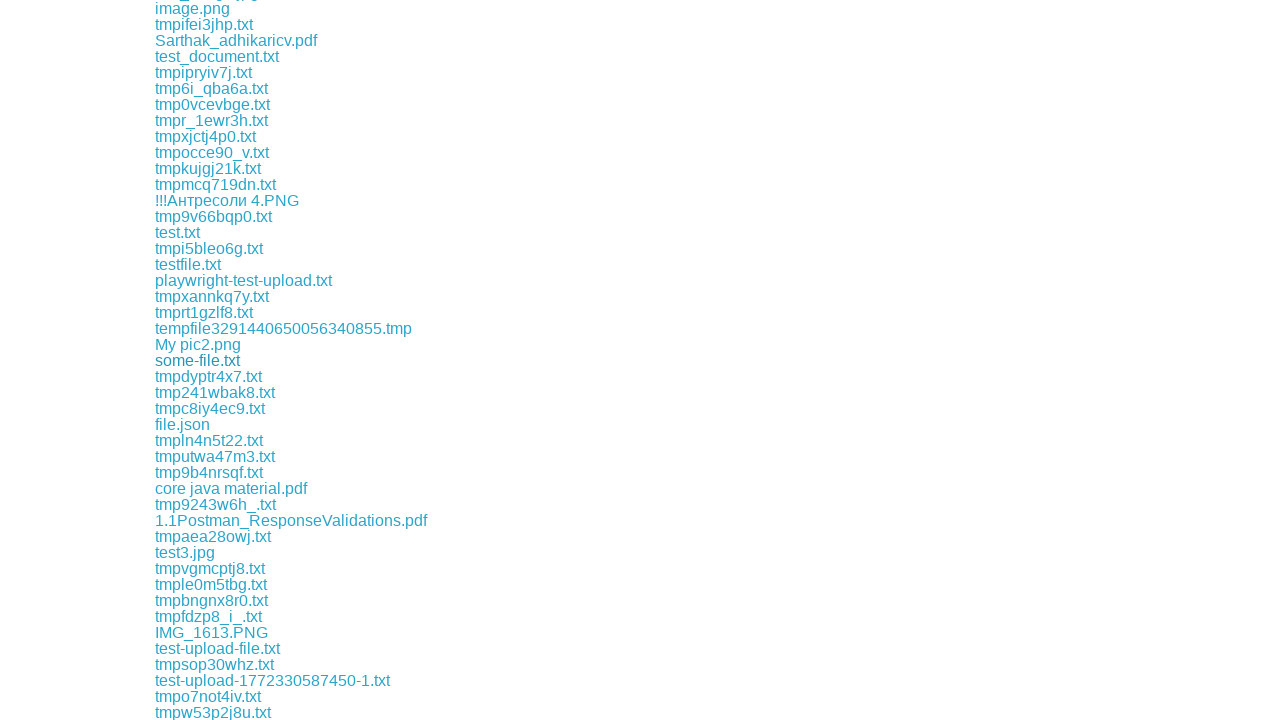

File download completed
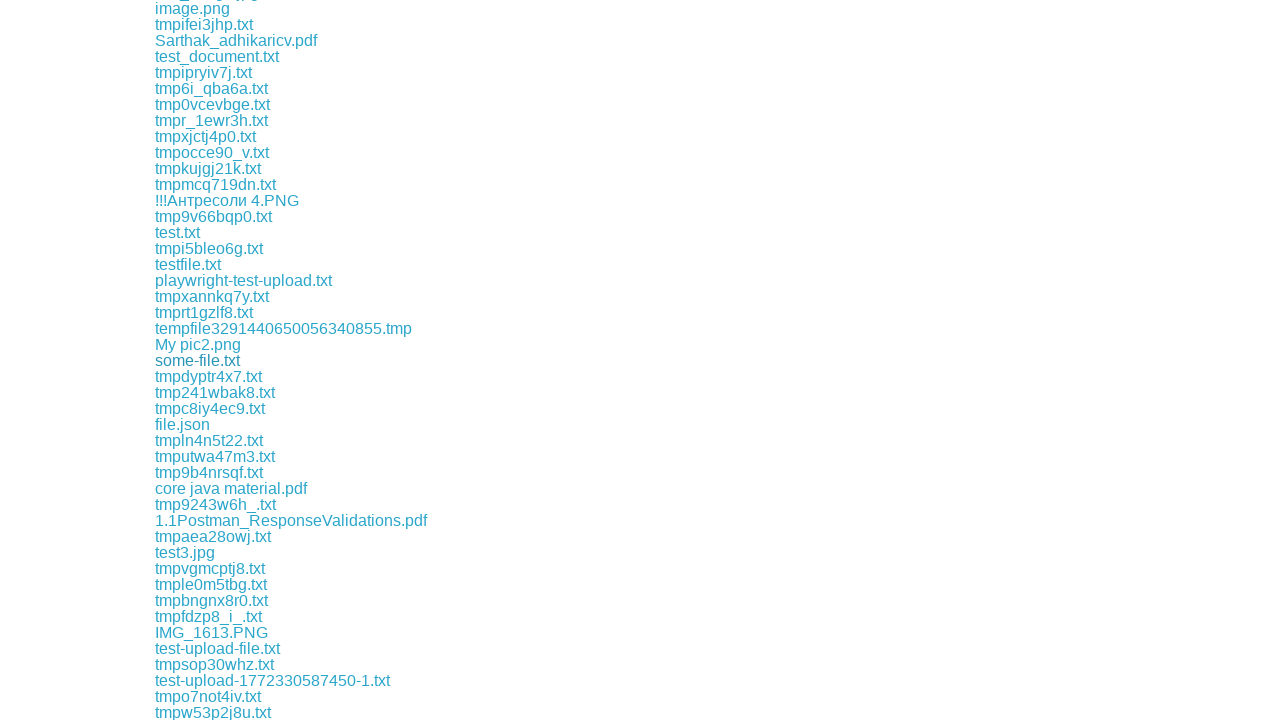

Verified downloaded file name is 'some-file.txt'
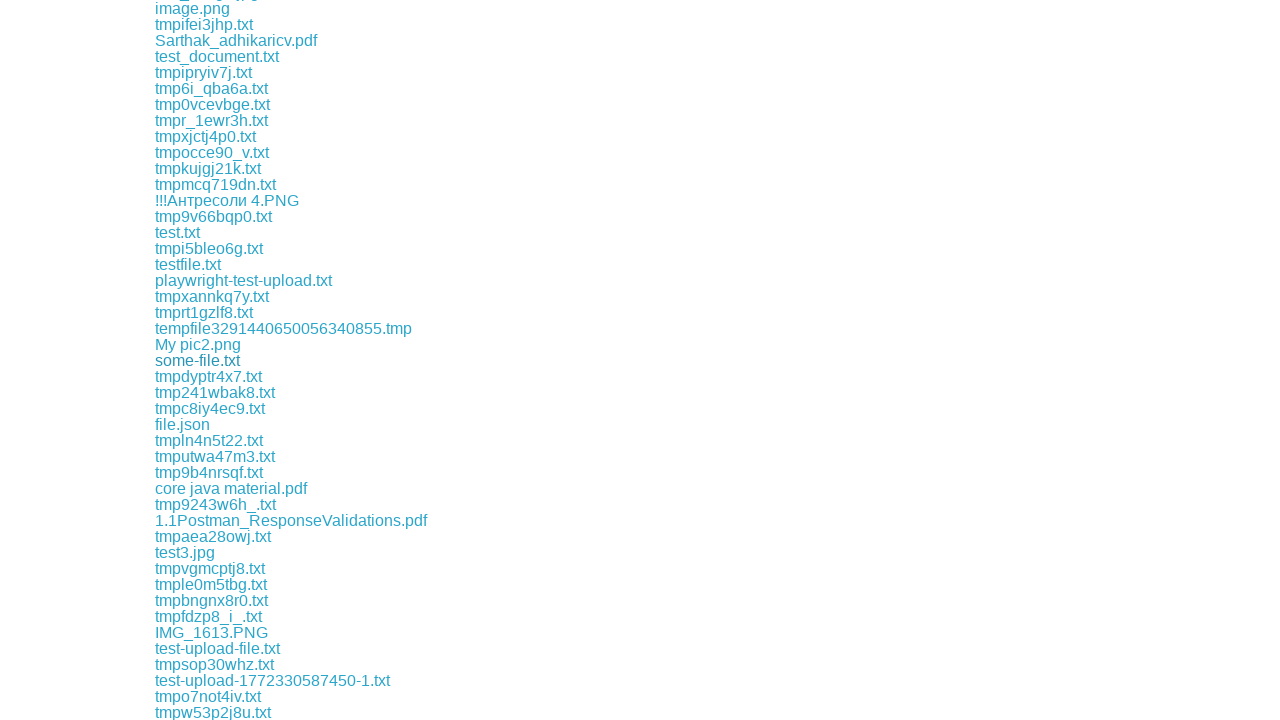

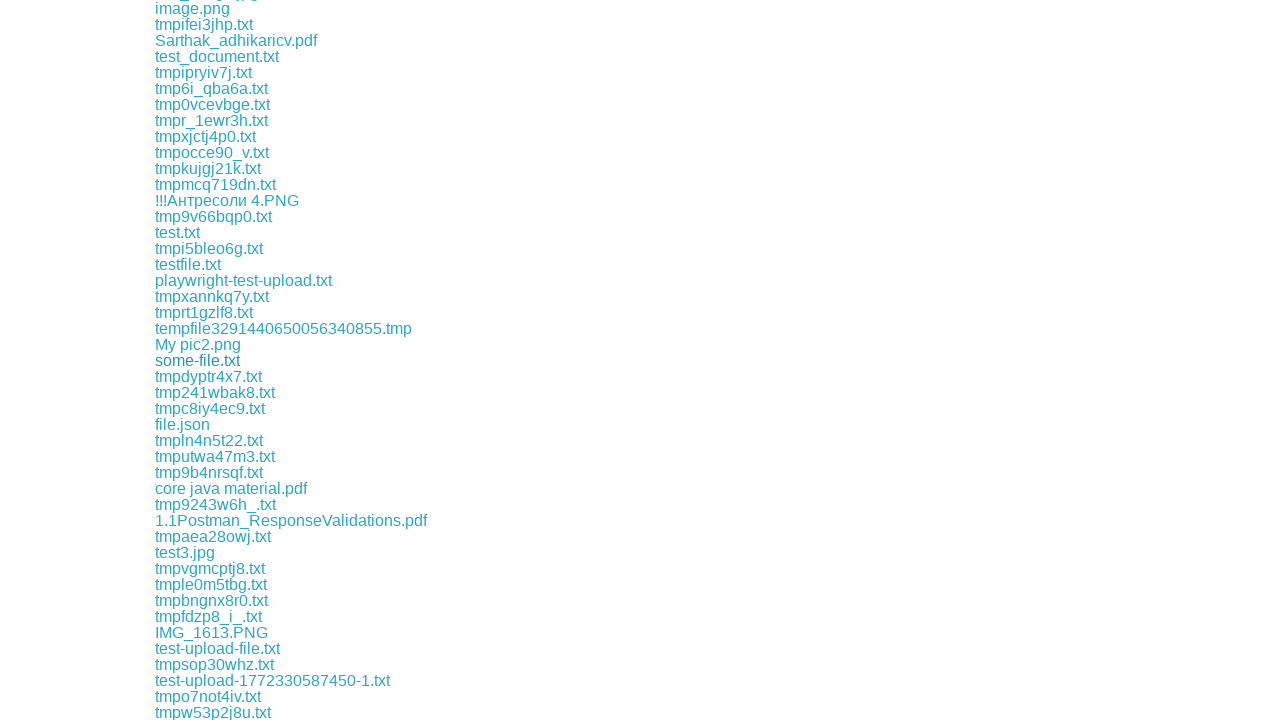